Tests dynamic dropdown functionality by selecting origin station (Bangalore) and destination station (Chennai) from dropdown menus on a flight booking practice page

Starting URL: https://rahulshettyacademy.com/dropdownsPractise/

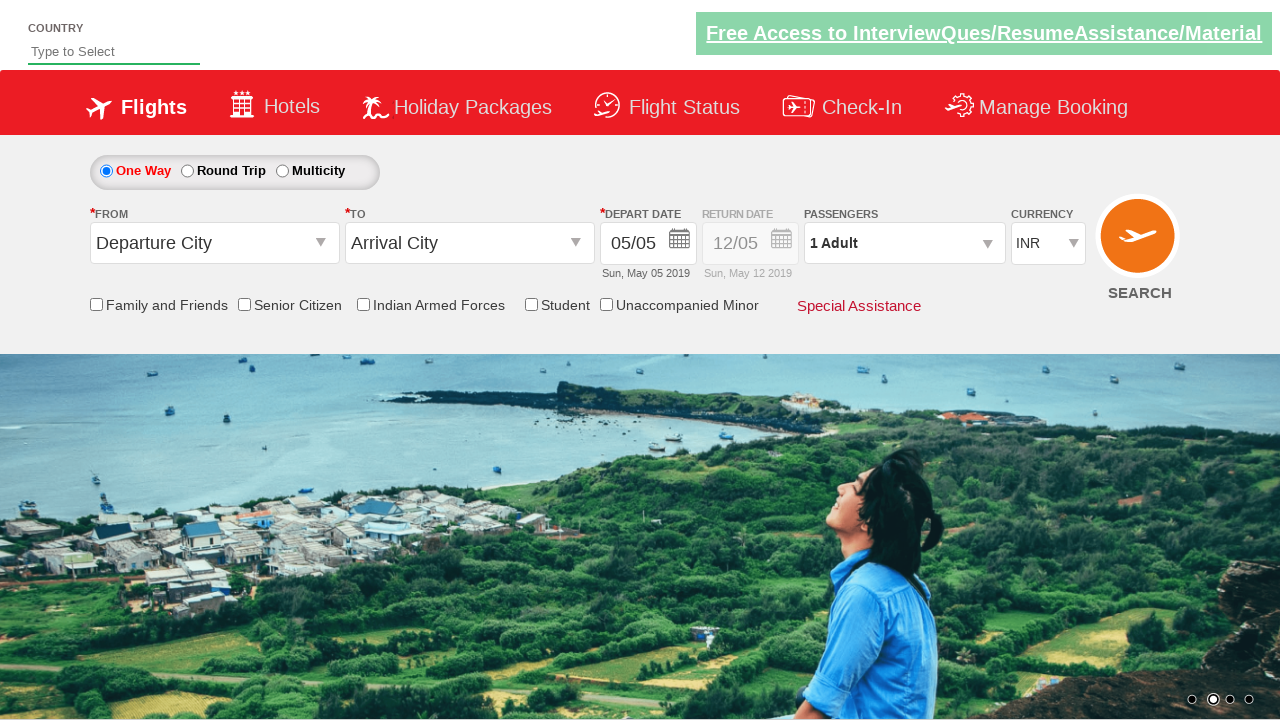

Clicked on origin station dropdown to open it at (214, 243) on #ctl00_mainContent_ddl_originStation1_CTXT
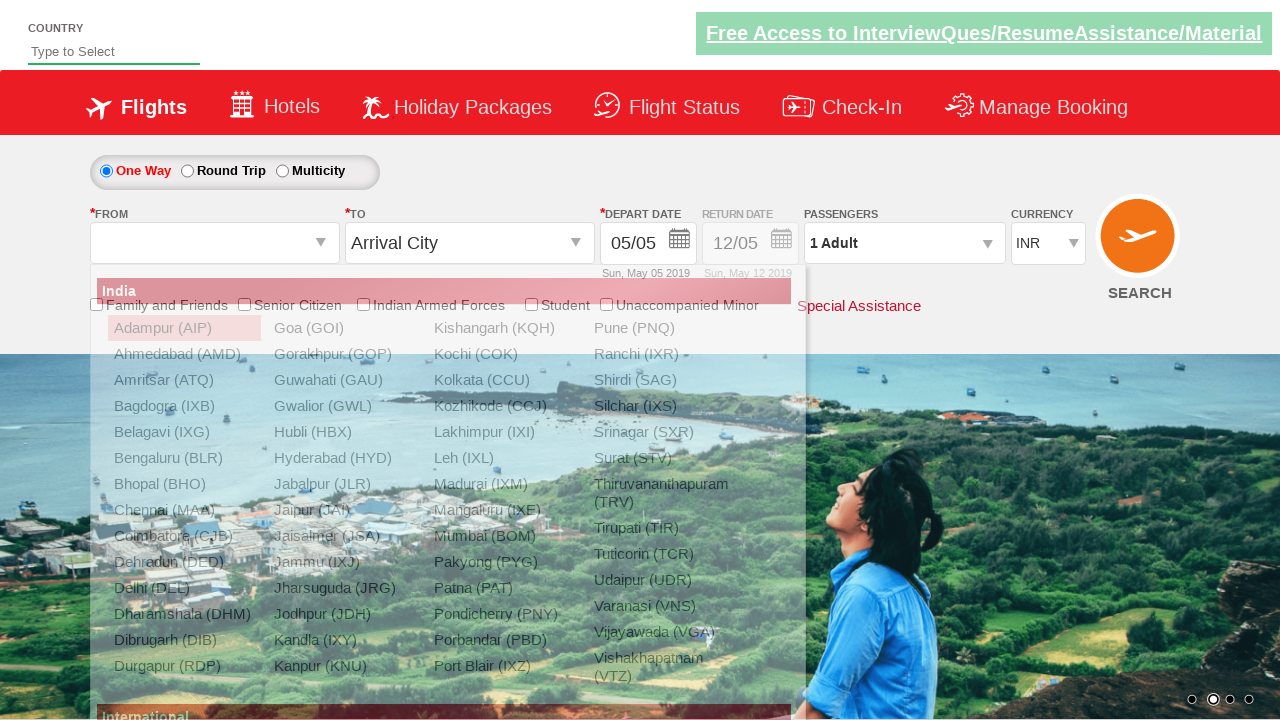

Selected Bangalore (BLR) from origin dropdown at (184, 458) on xpath=//a[@value='BLR']
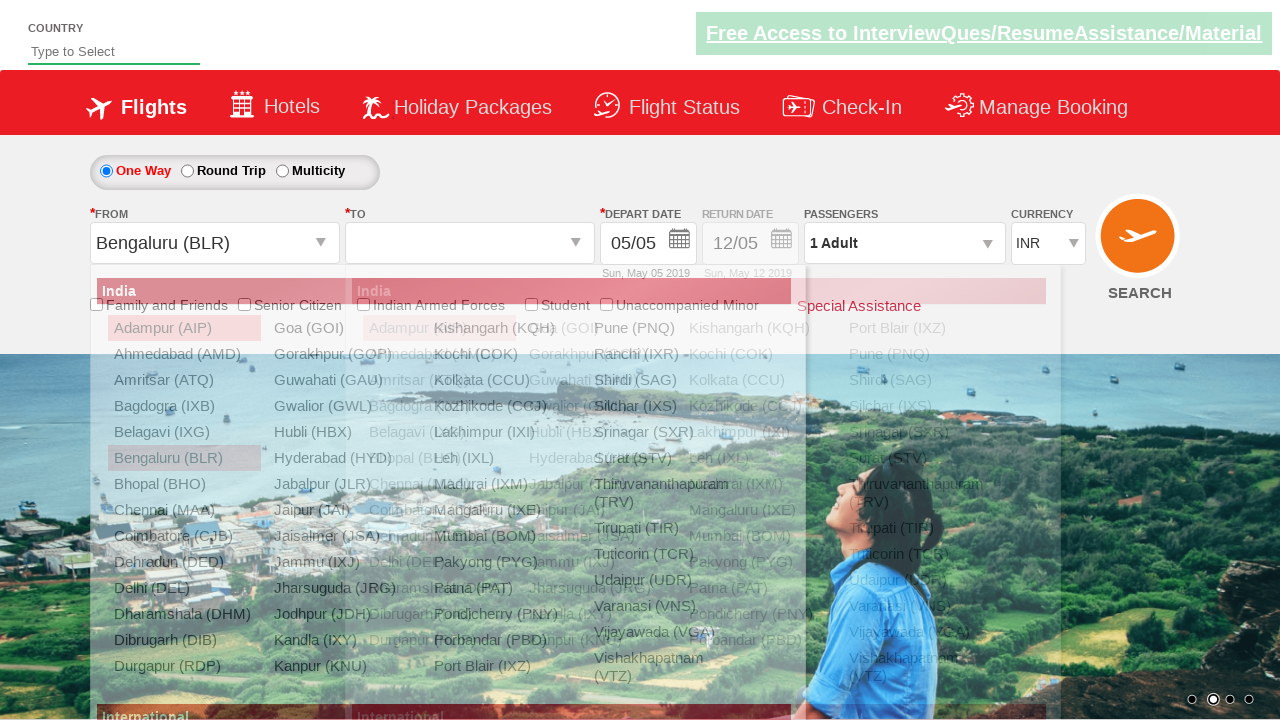

Waited for dropdown animation to complete
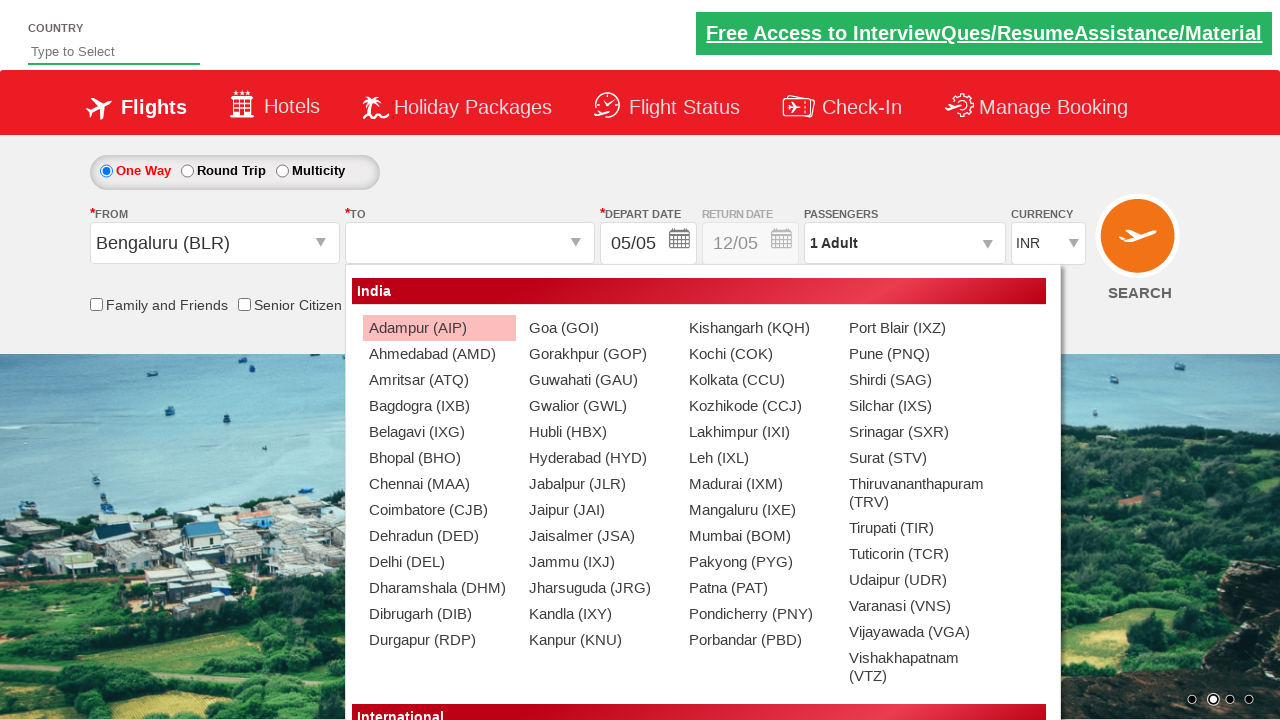

Selected Chennai (MAA) from destination dropdown at (439, 484) on xpath=//div[@id='glsctl00_mainContent_ddl_destinationStation1_CTNR']//a[@value='
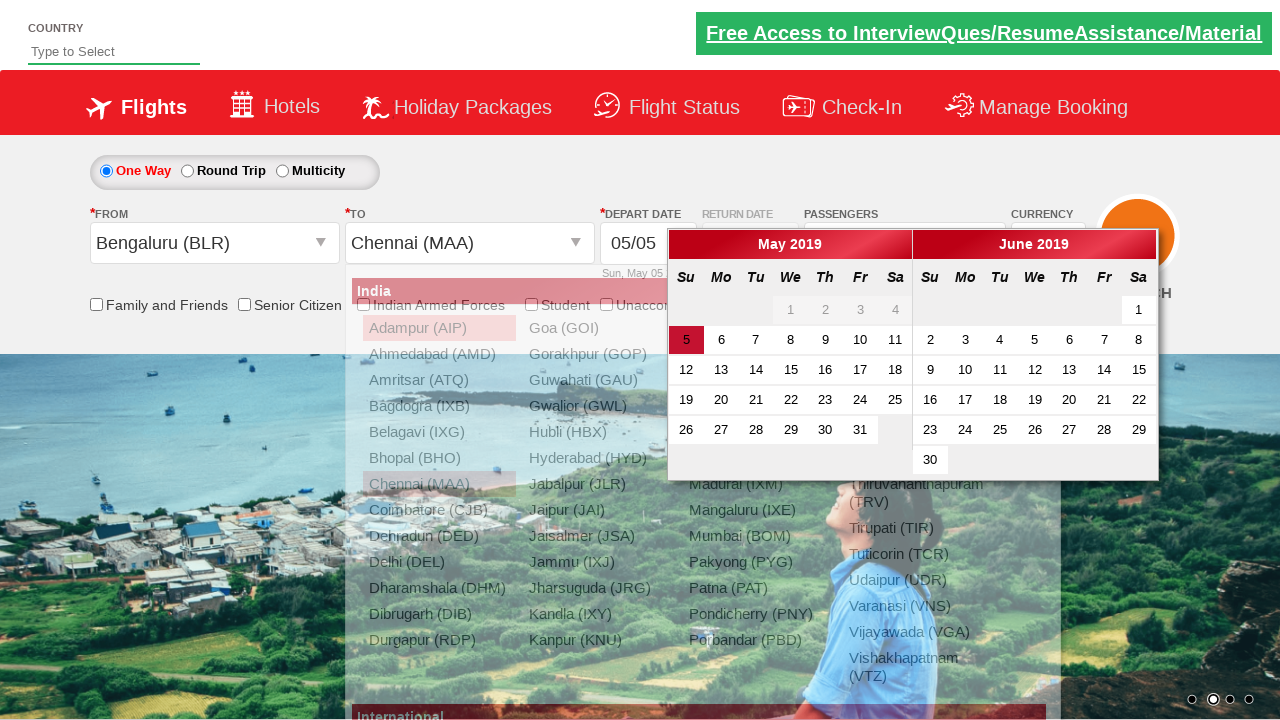

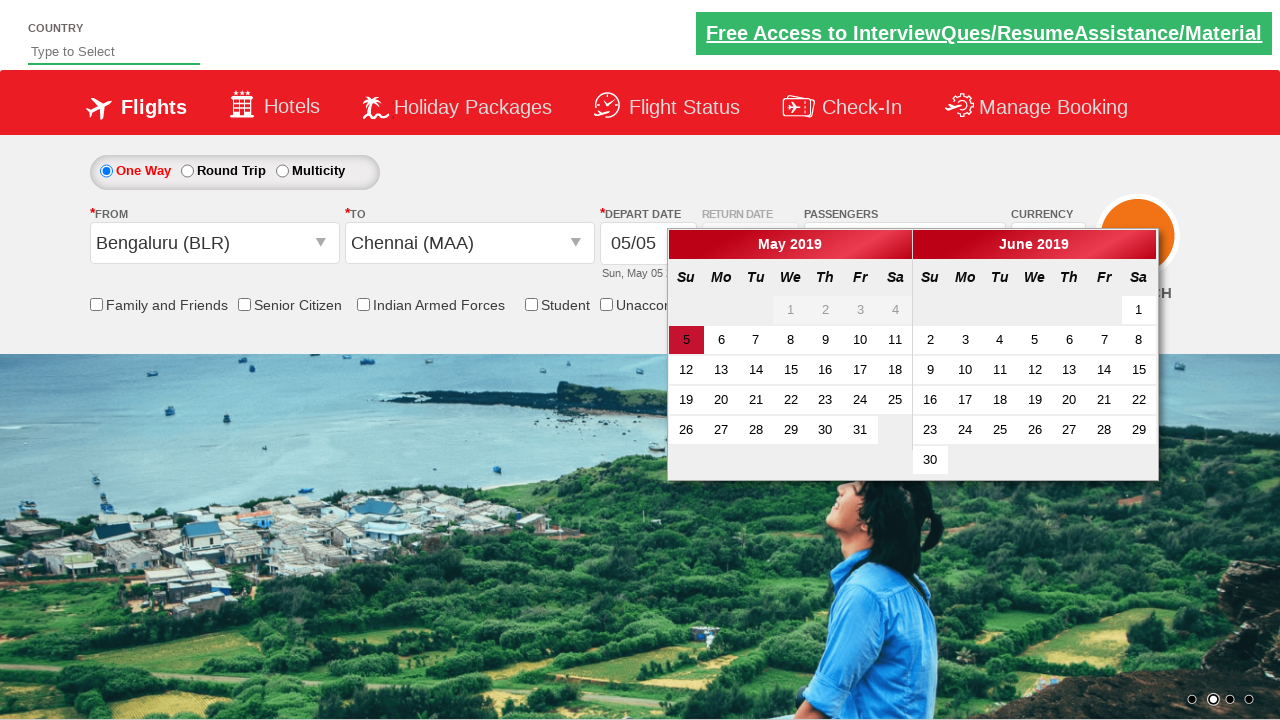